Tests XPath locator strategies and performs a complete form submission flow including password reset on Rahul Shetty Academy

Starting URL: https://www.selenium.dev/selenium/web/web-form.html

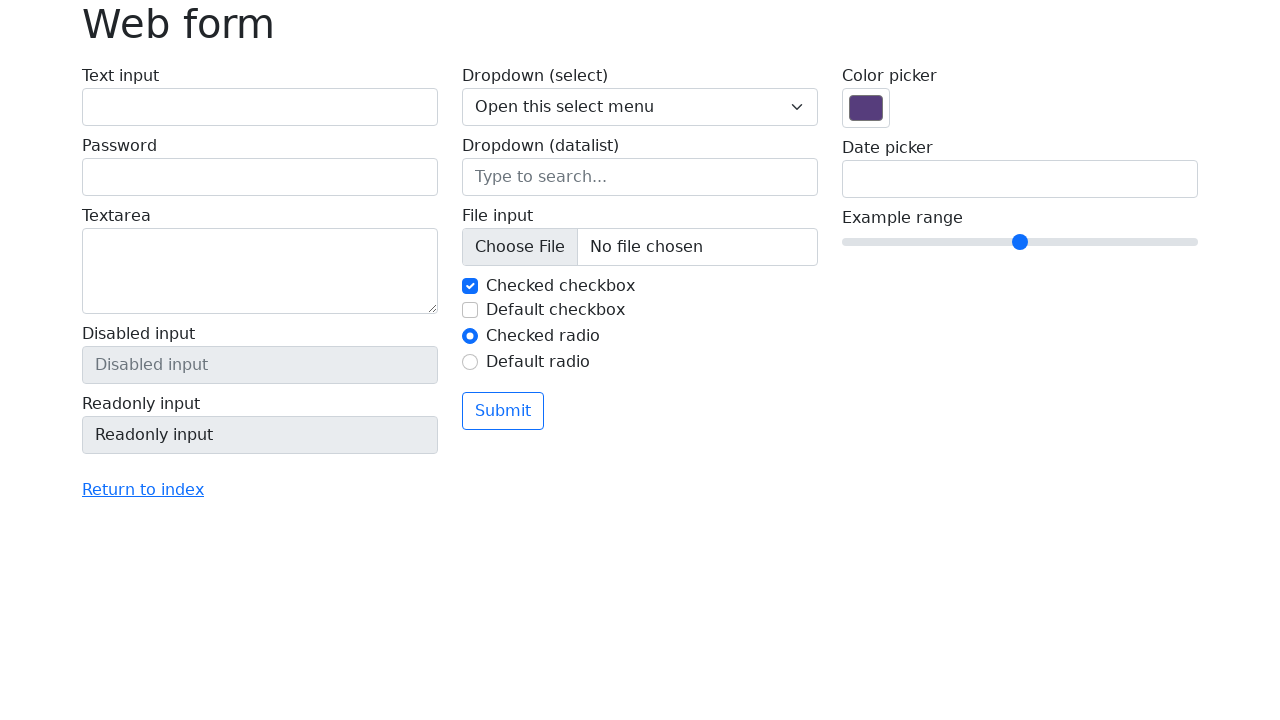

Filled fourth text input with 'xpath' using XPath on (//input[@type='text'])[4]
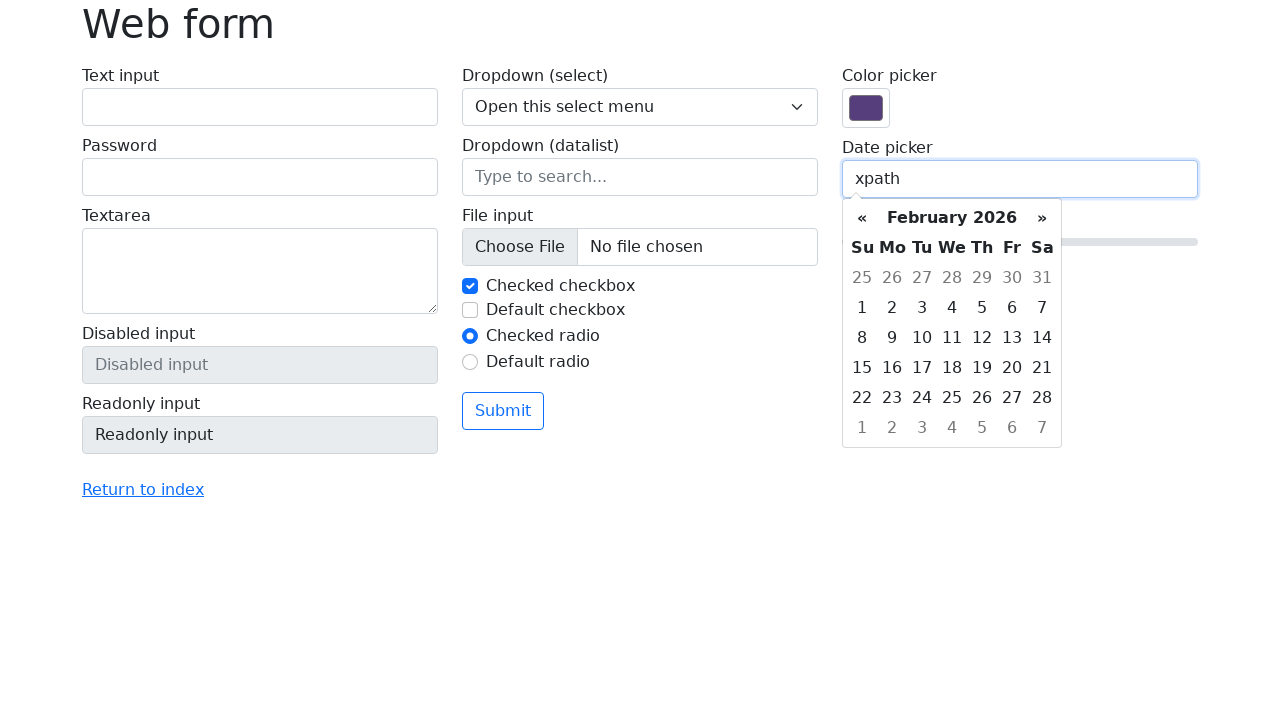

Navigated to Rahul Shetty Academy locators practice page
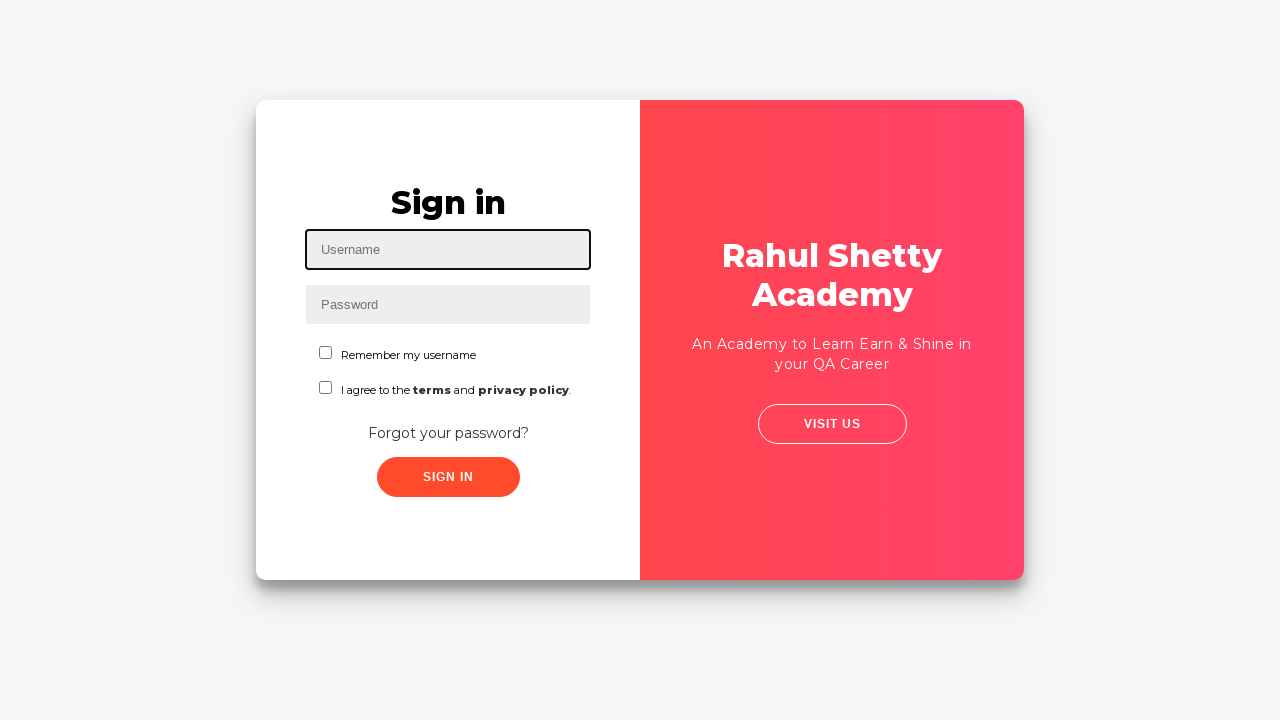

Filled phone number field with '234234324' using full XPath on //form/input[3]
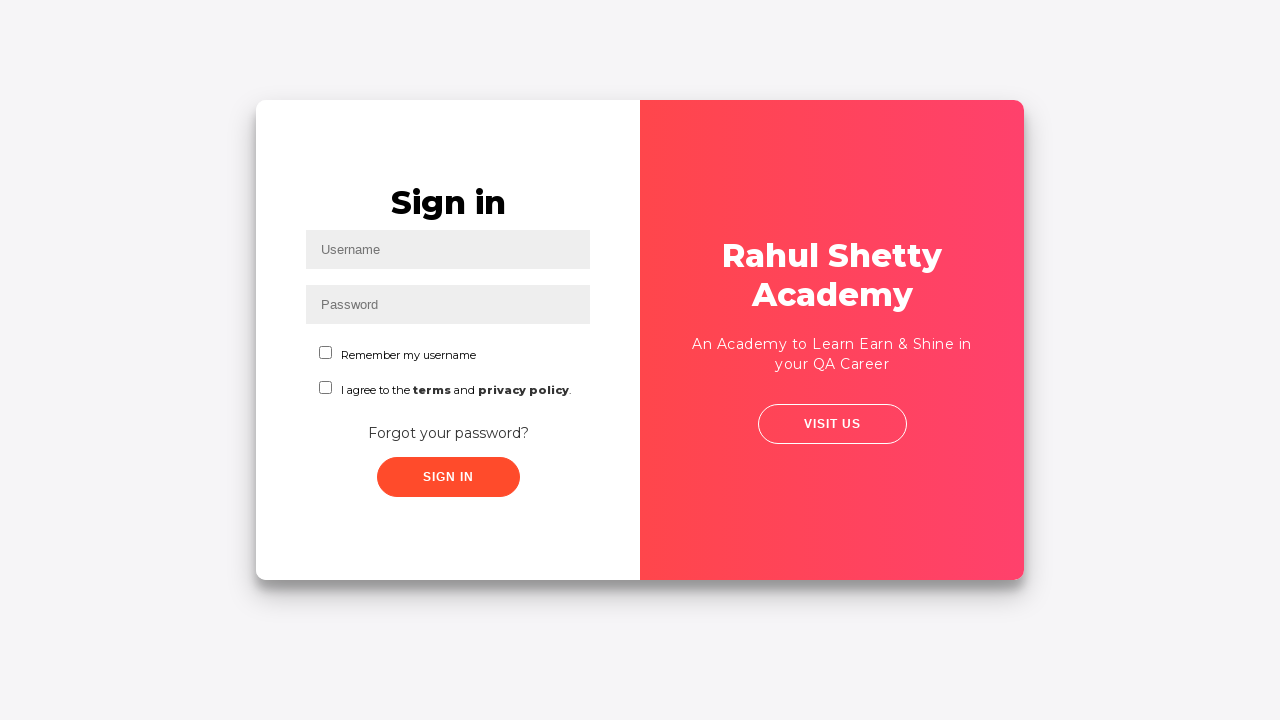

Navigated back to locators practice page
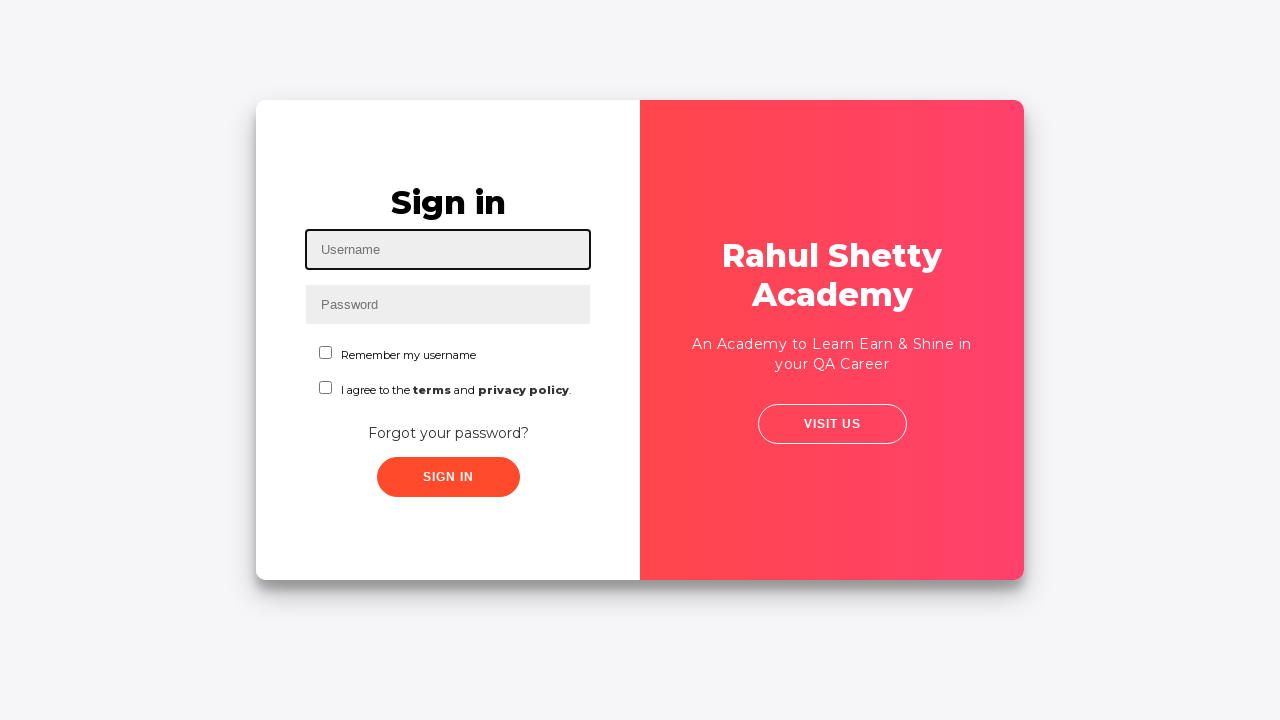

Filled username field with 'Vishal' on #inputUsername
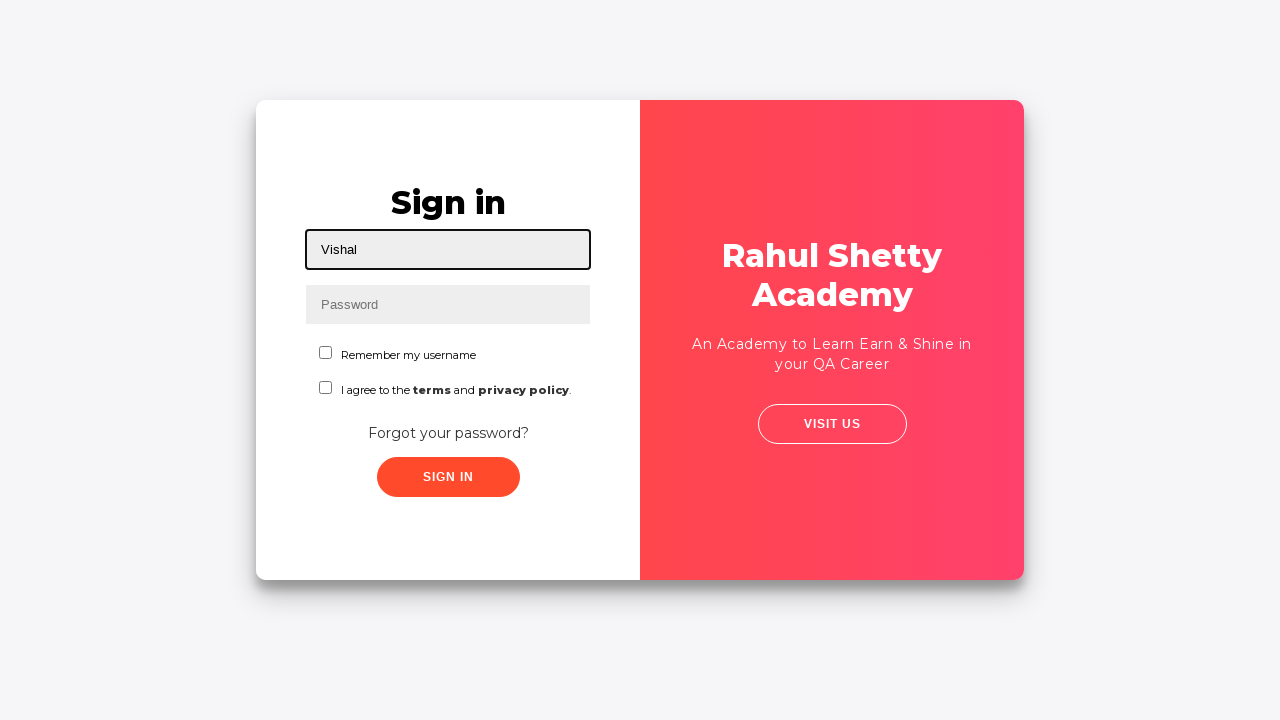

Filled password field with 'hello123' on input[name='inputPassword']
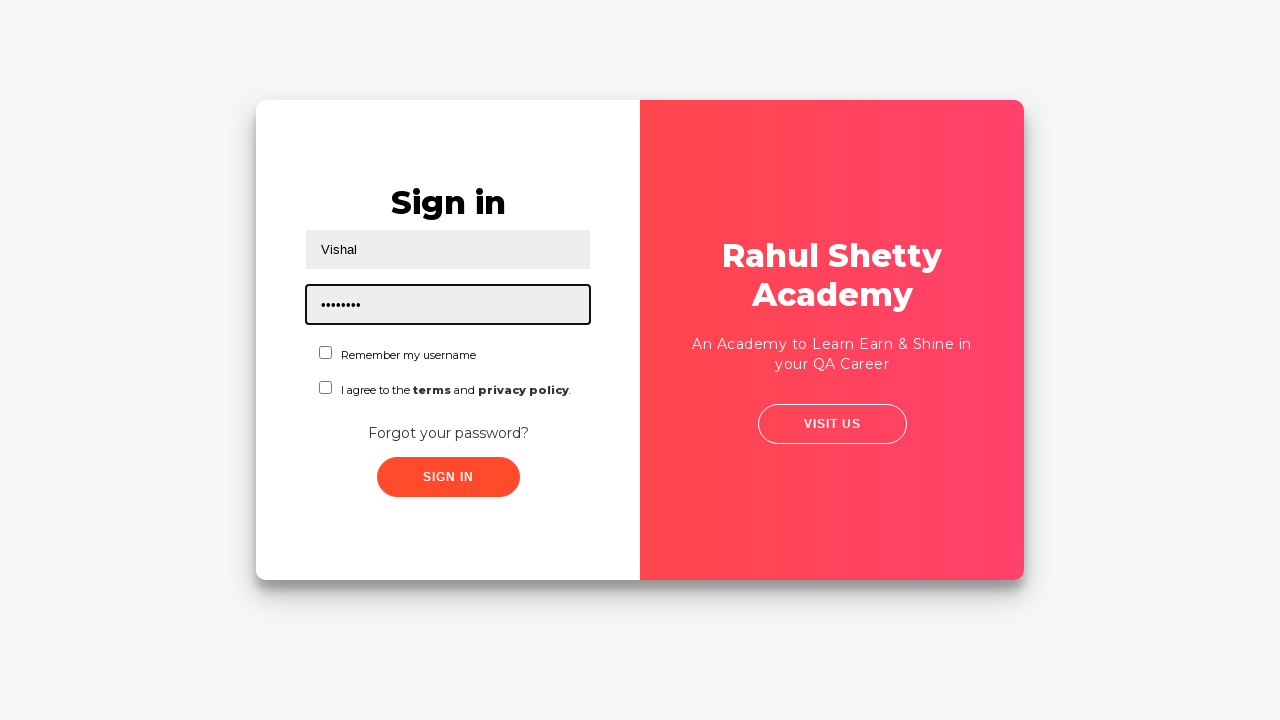

Clicked sign in button at (448, 477) on .signInBtn
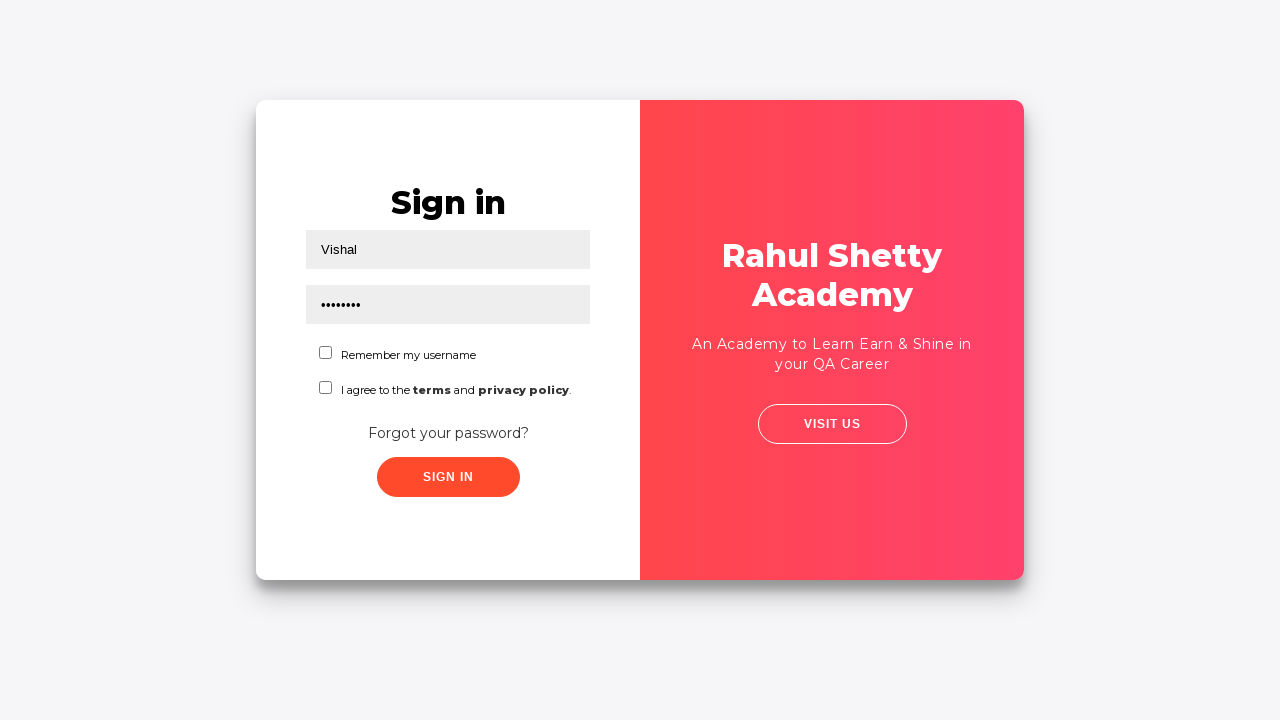

Clicked 'Forgot your password?' link at (448, 433) on text=Forgot your password?
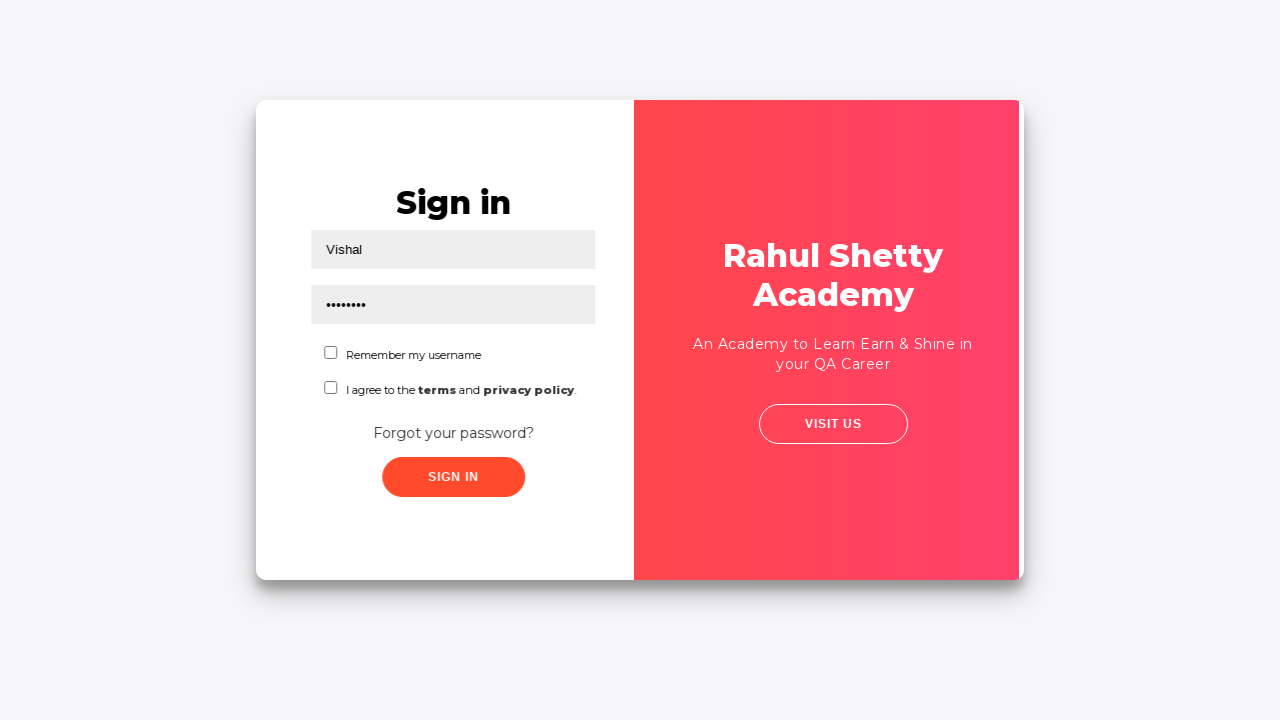

Filled name field with 'John' in password reset form on //input[@placeholder='Name']
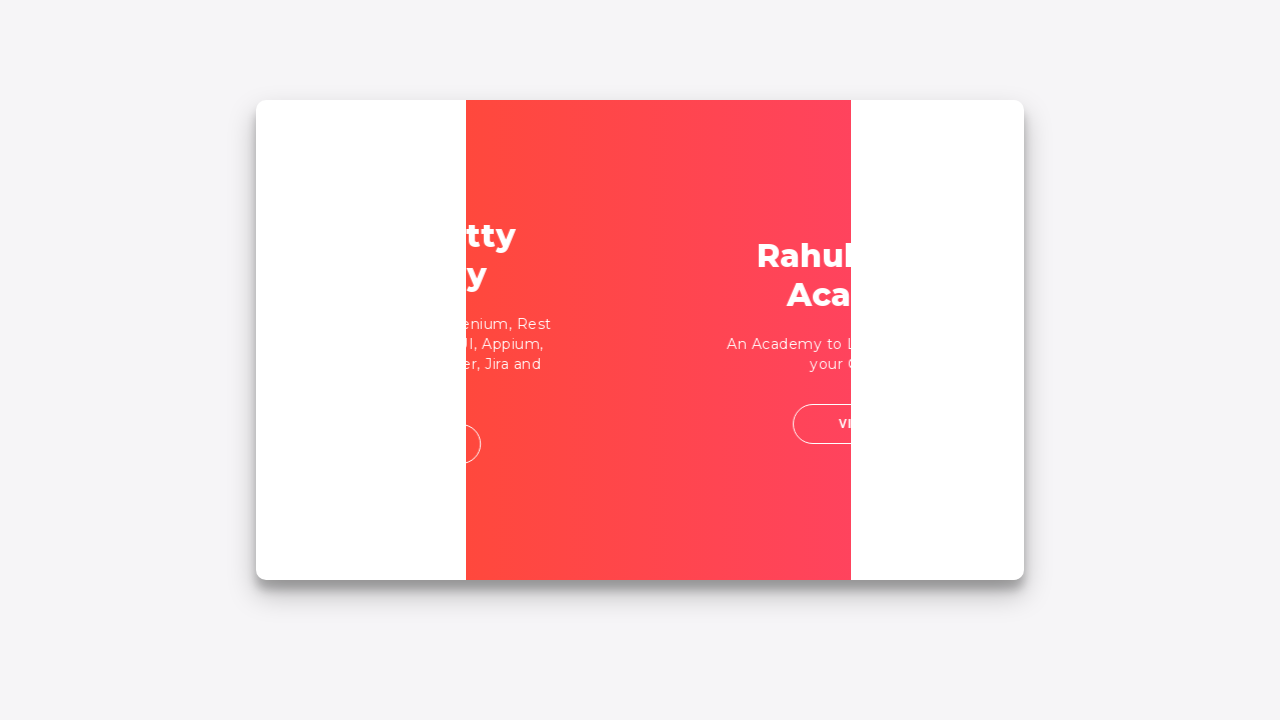

Filled email field with 'john@rsa.com' on input[placeholder='Email']
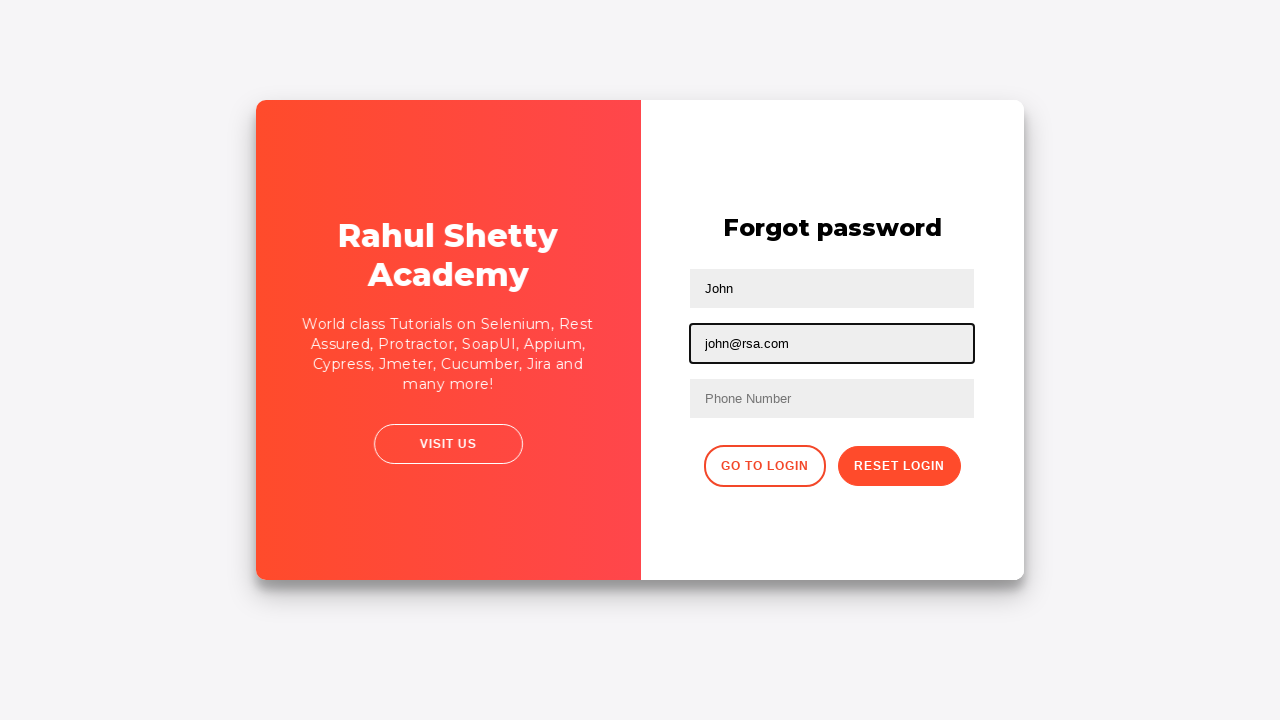

Cleared second text input field using XPath on //input[@type='text'][2]
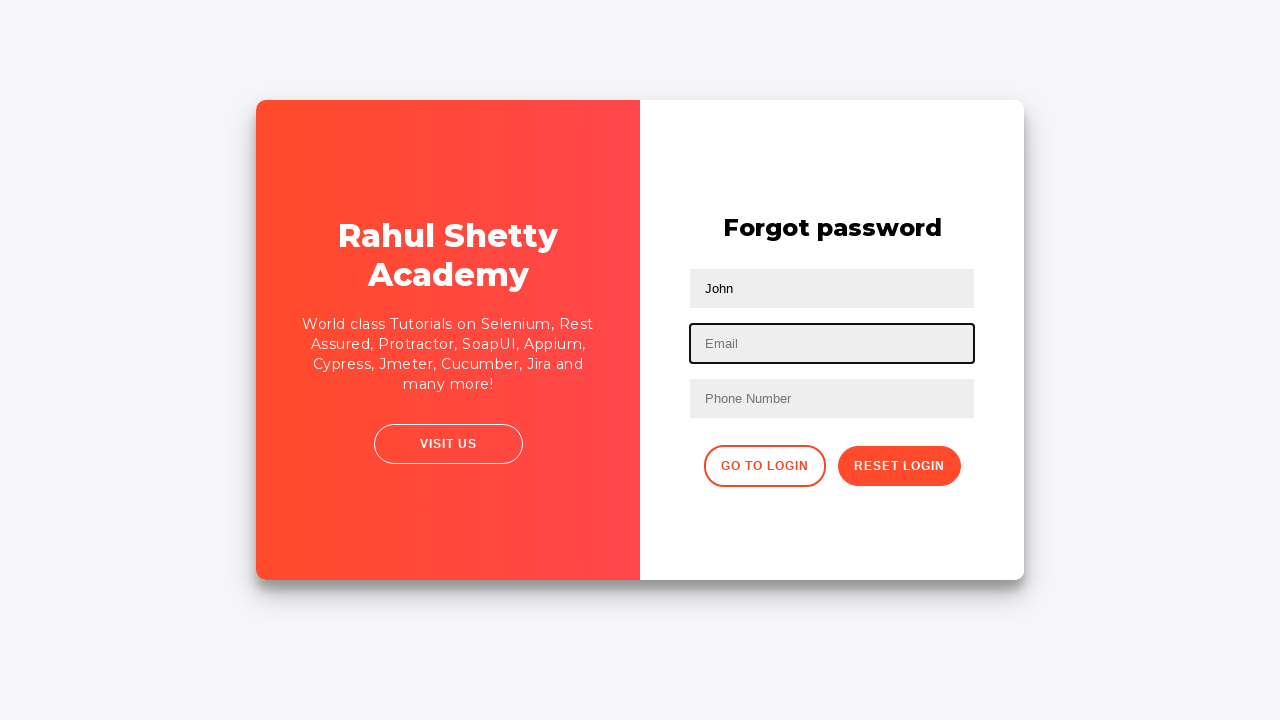

Filled email field with 'john@gmail.com' on input[type='text']:nth-child(3)
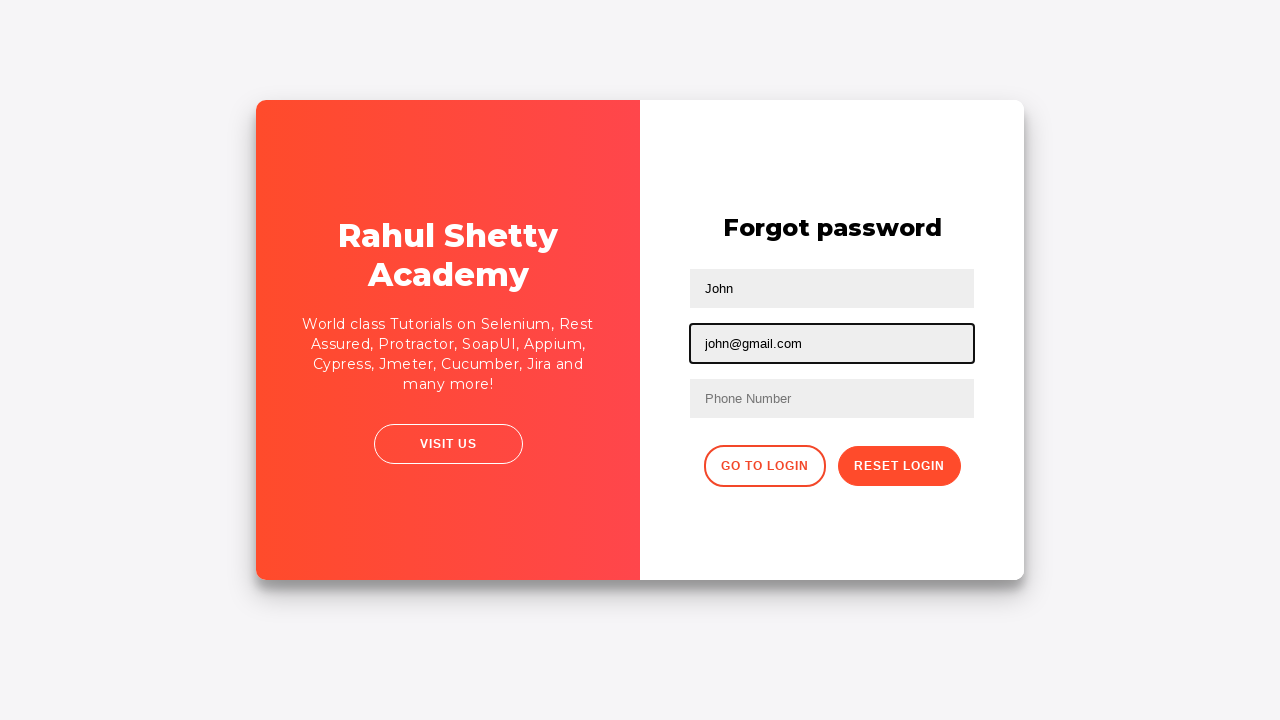

Filled phone number field with '9864353253' on //form/input[3]
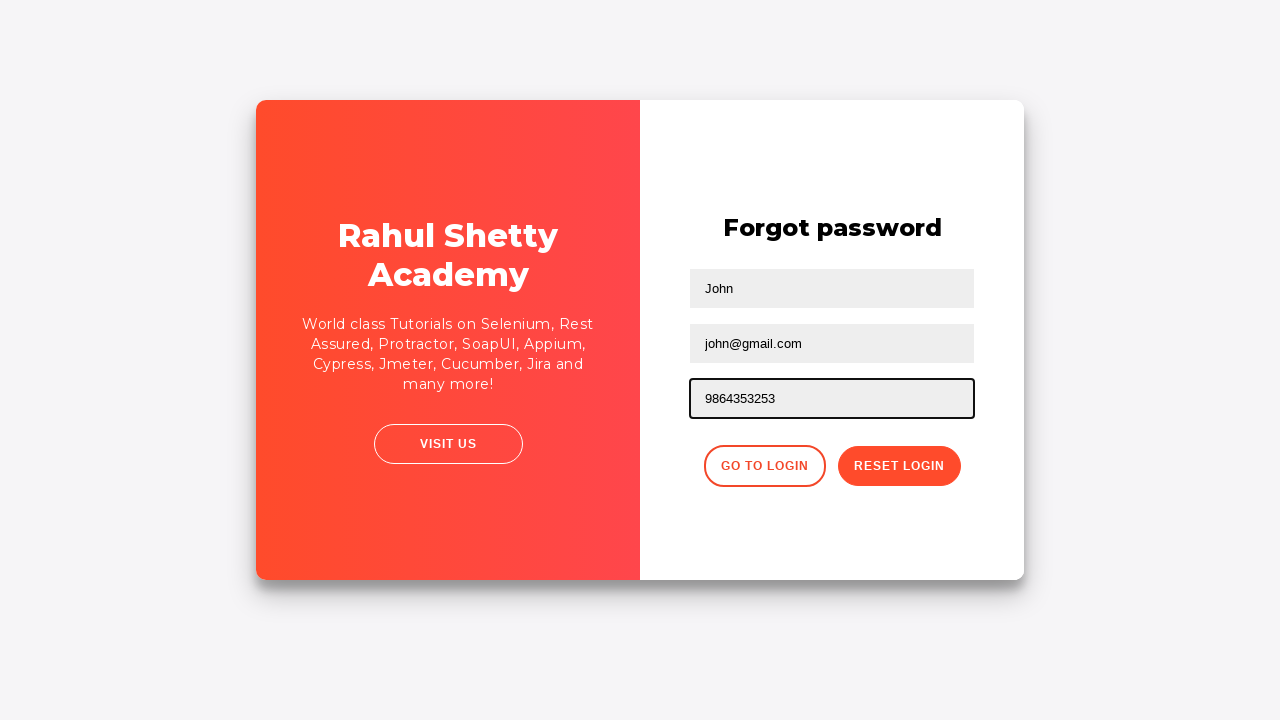

Clicked reset password button at (899, 466) on .reset-pwd-btn
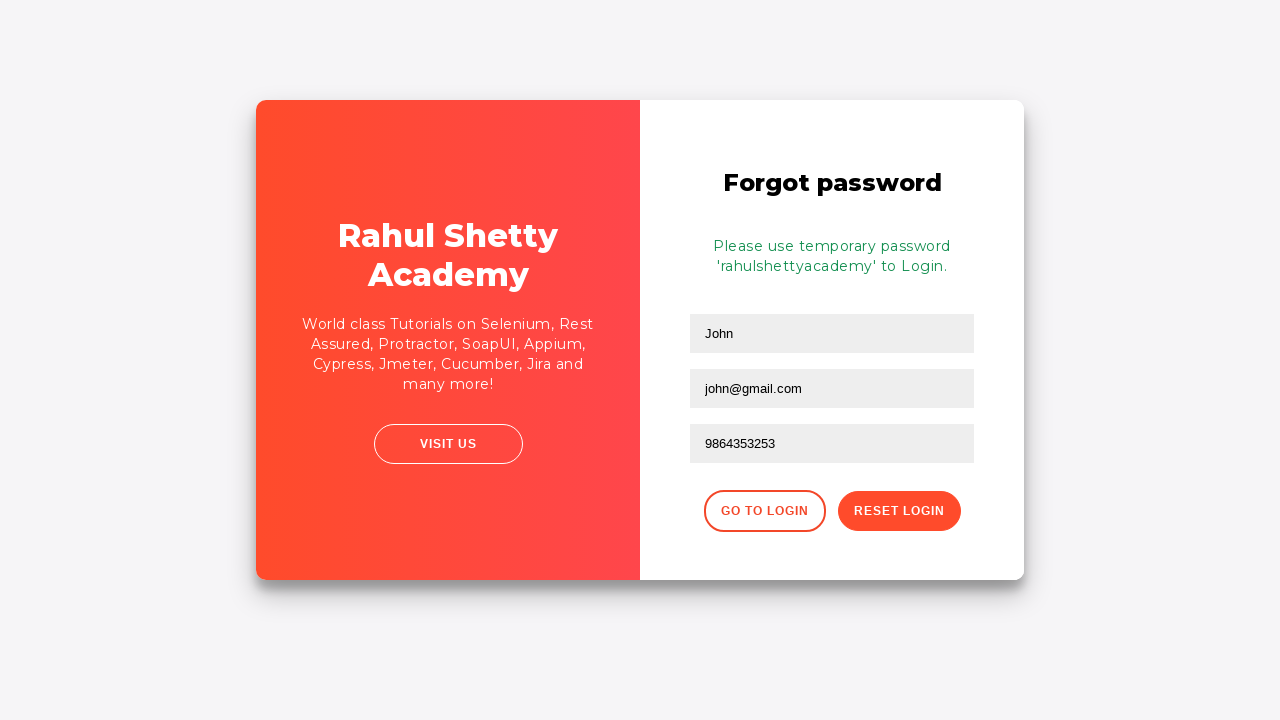

Clicked back to login button in forgot password container at (764, 511) on xpath=//div[@class='forgot-pwd-btn-conainer']/button[1]
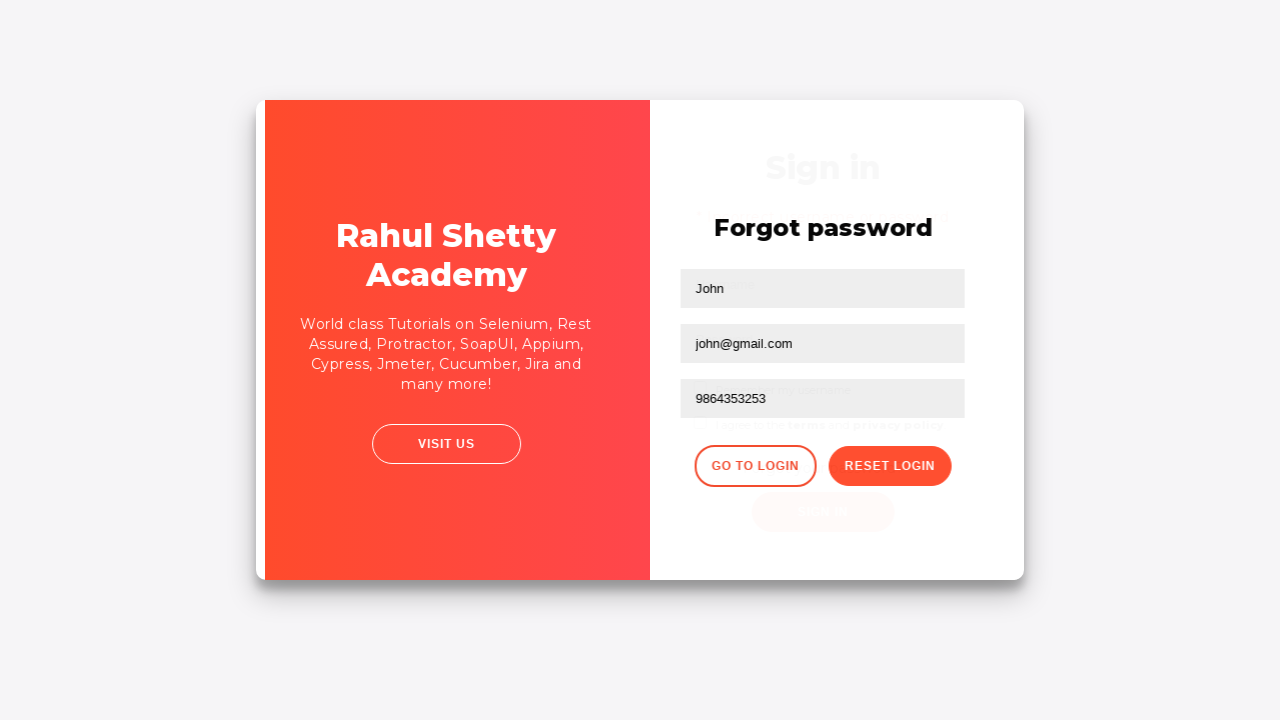

Filled username field with 'Vishal' for second login attempt on #inputUsername
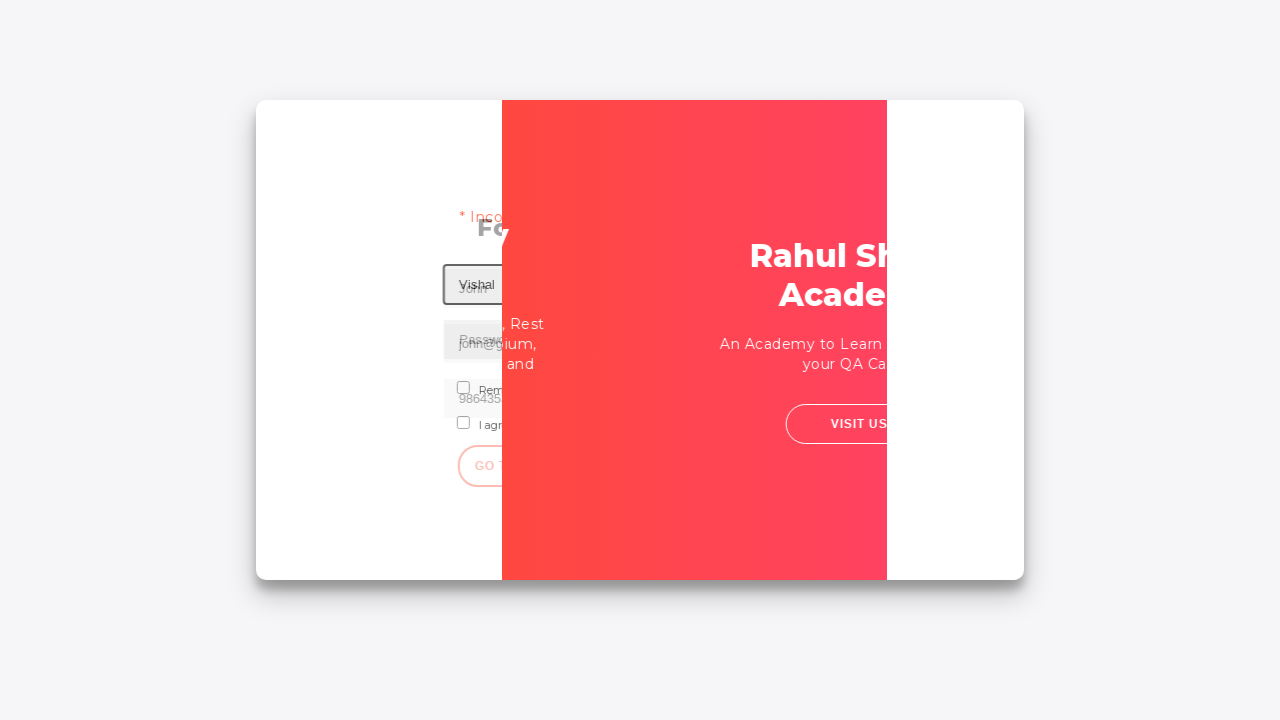

Filled password field with 'VishalSingh' using substring attribute selector on input[type*='pass']
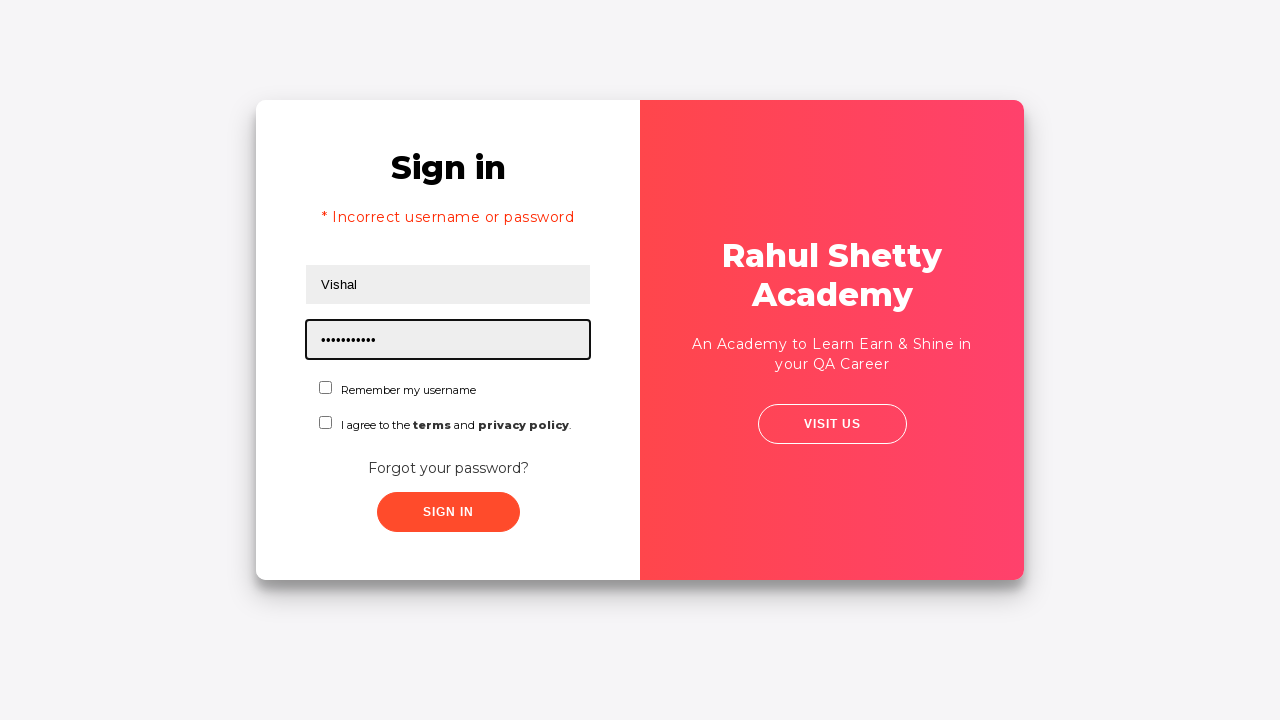

Waited 5 seconds before proceeding
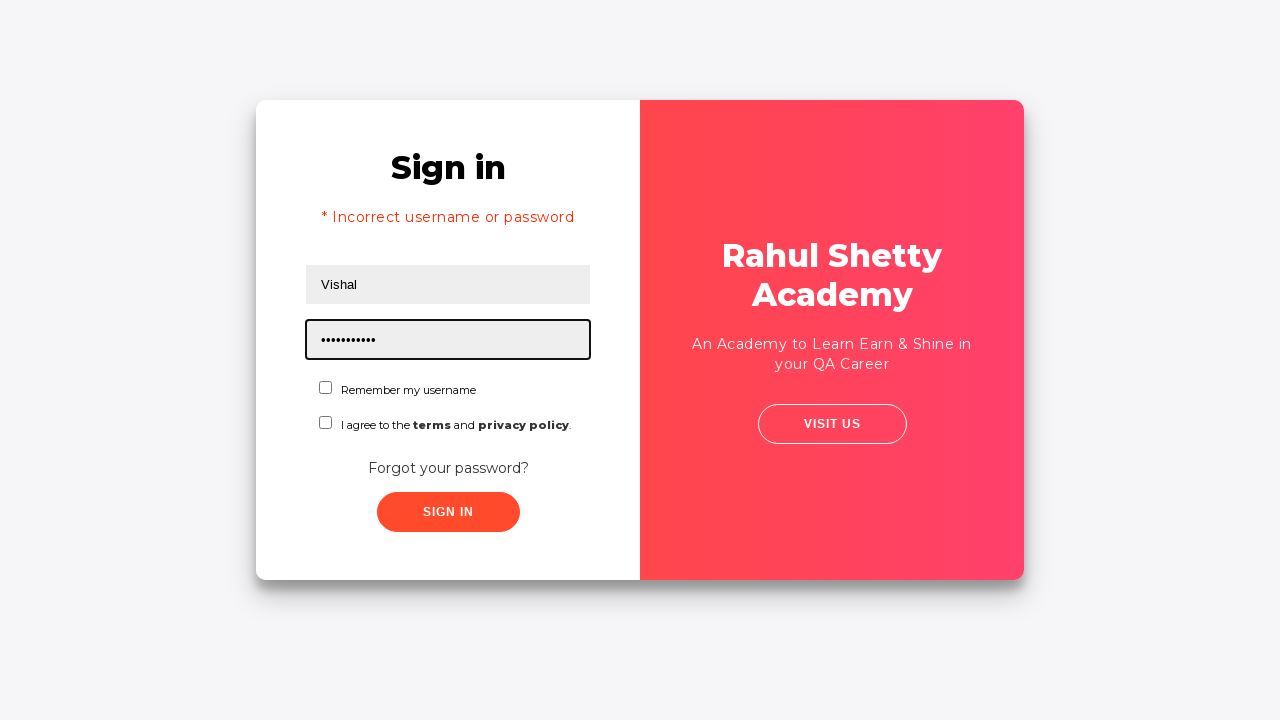

Checked the checkbox with ID 'chkboxOne' at (326, 388) on #chkboxOne
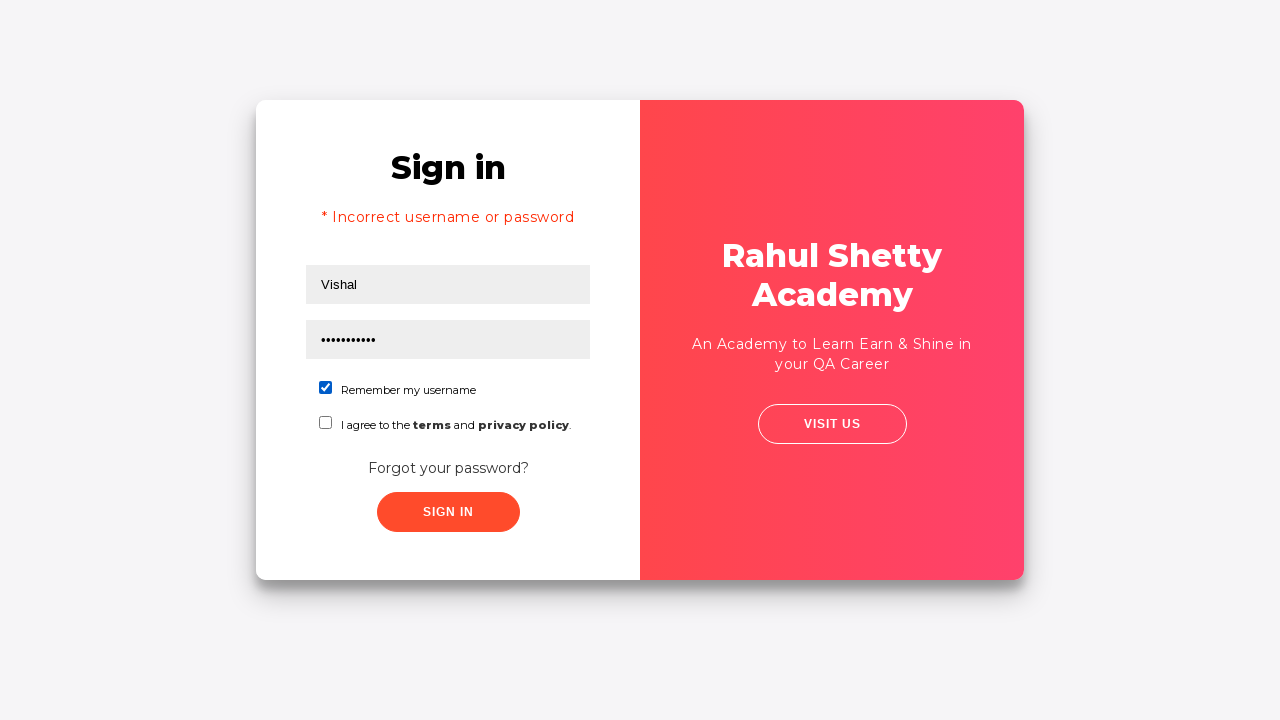

Clicked submit button using XPath with class attribute at (448, 512) on xpath=//button[contains(@class,'submit')]
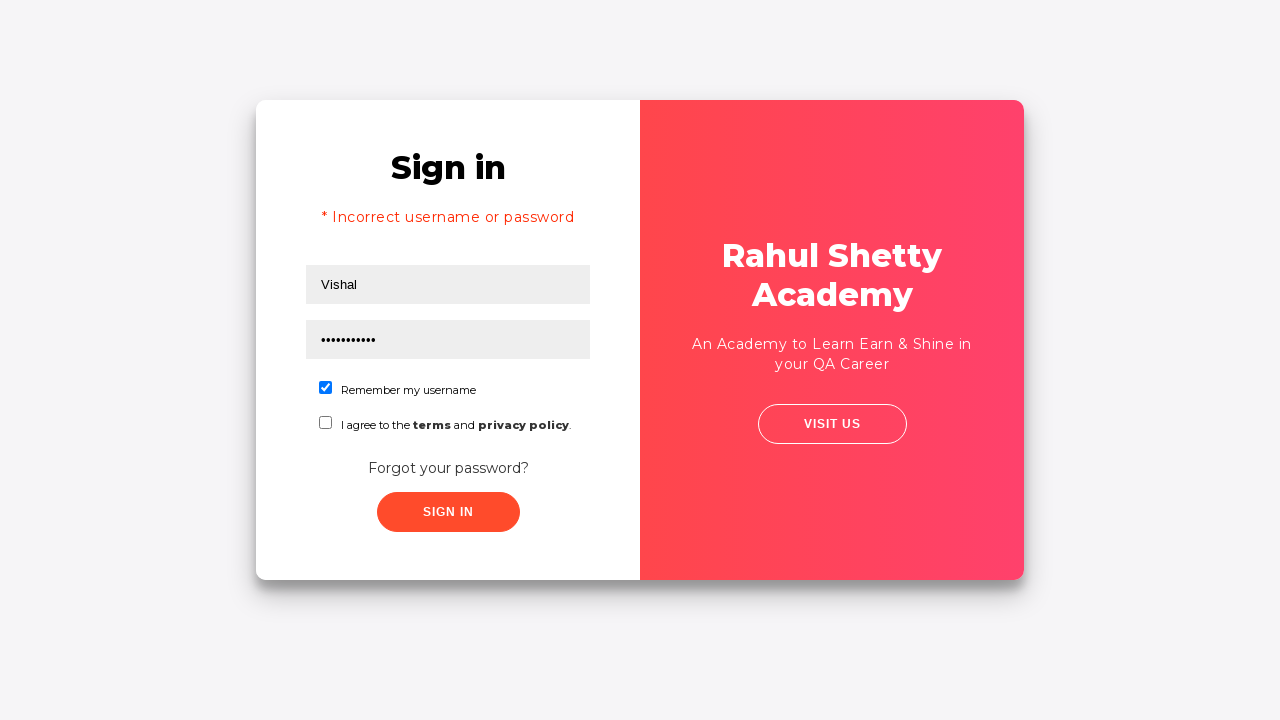

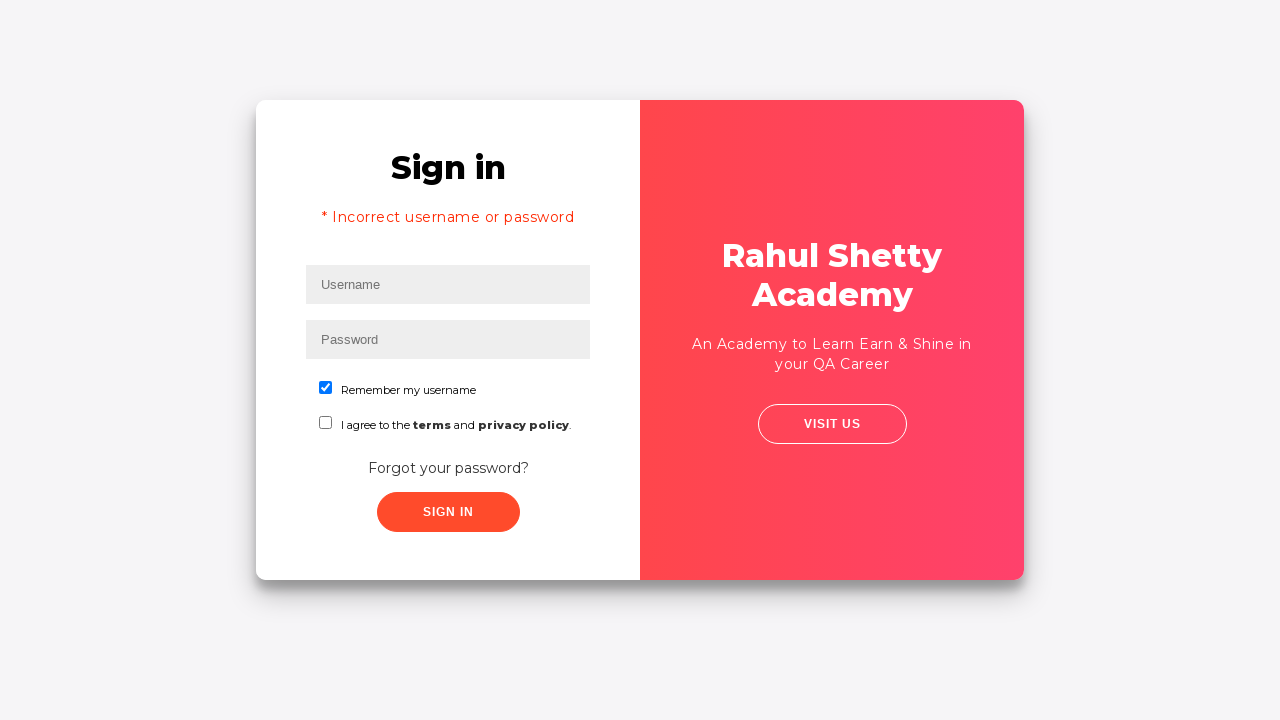